Tests text comparison tool by copying text from the first editor and pasting it into the second editor using keyboard shortcuts

Starting URL: https://extendsclass.com/text-compare.html

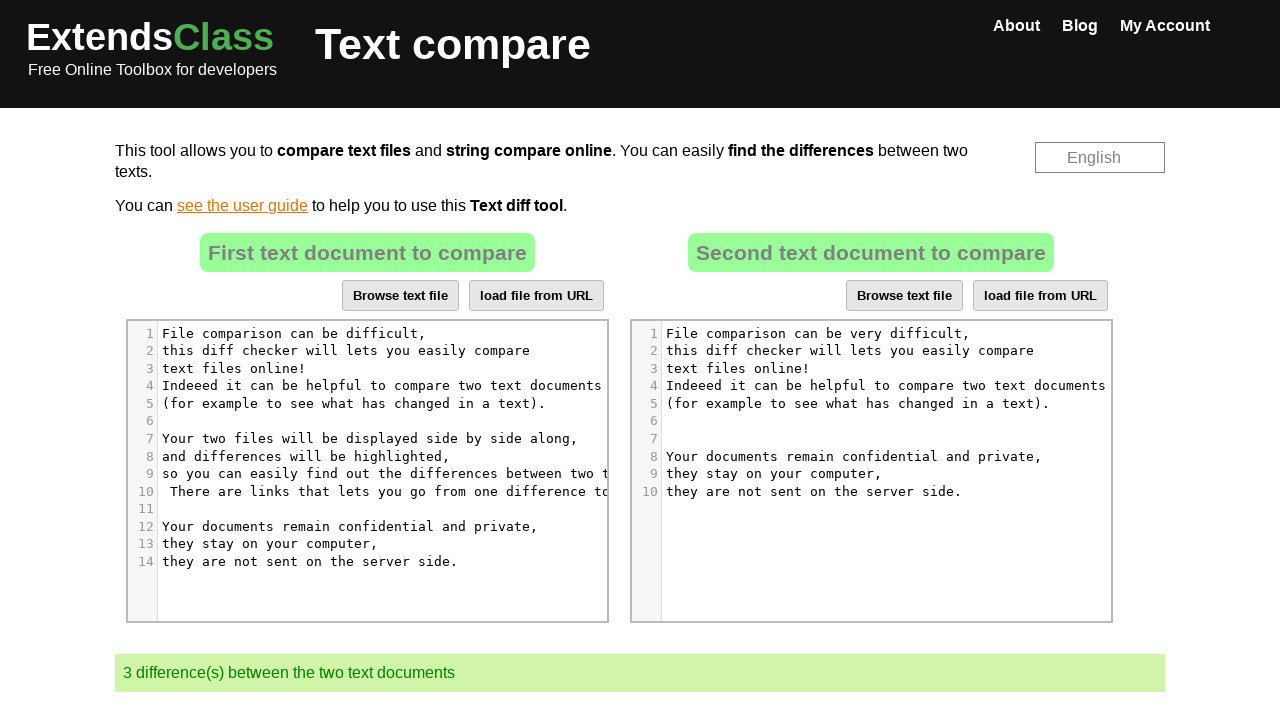

Waited for source text area to load
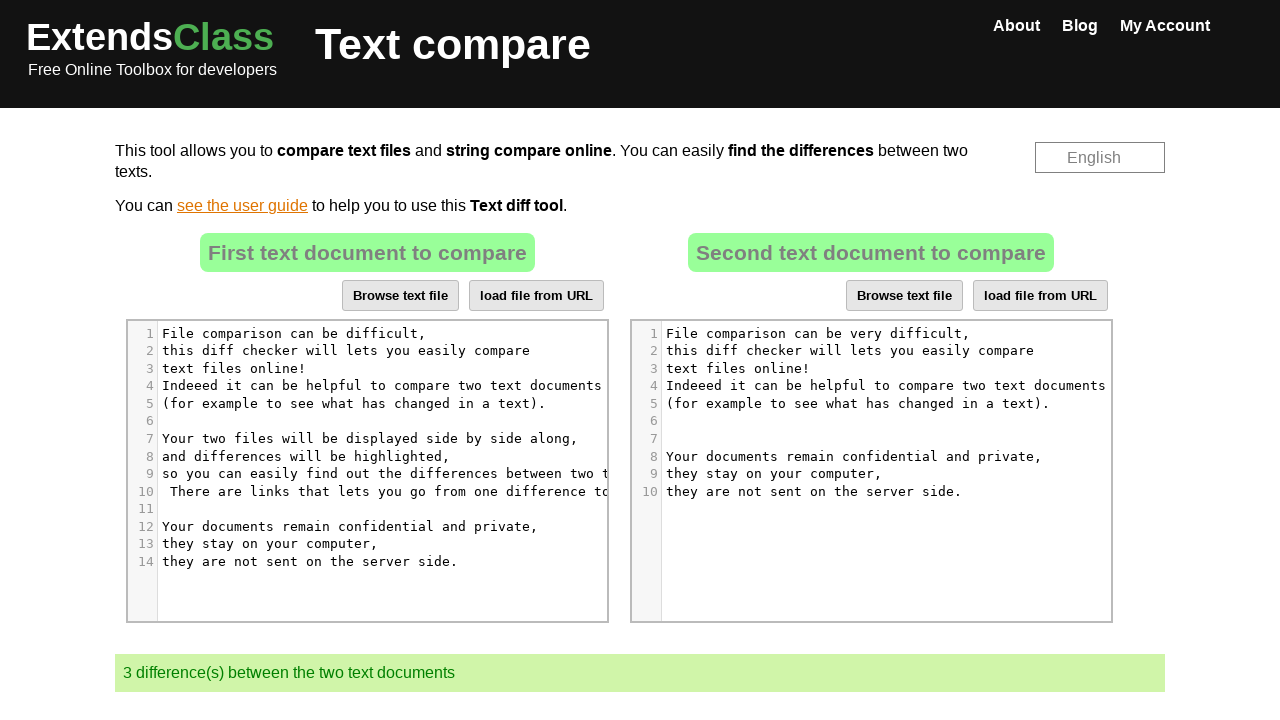

Clicked on source text area to focus at (354, 403) on xpath=//*[@id='dropZone']//div[5]/pre/span
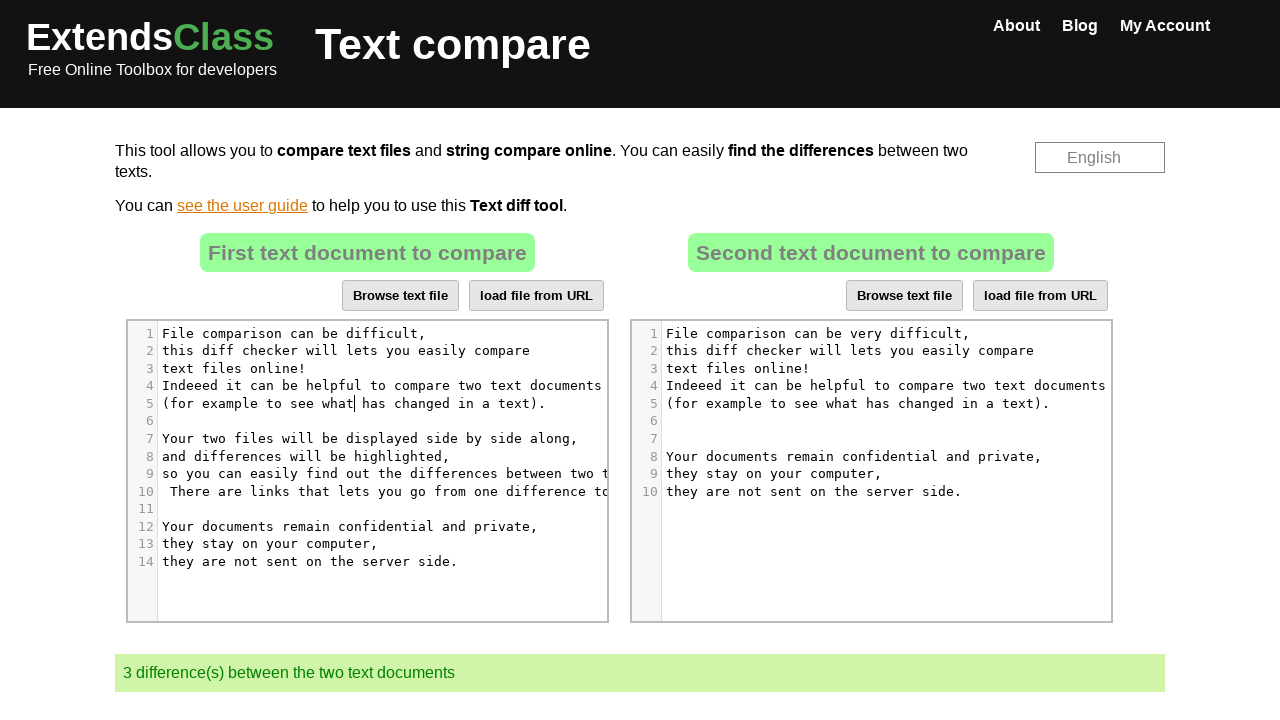

Selected all text in source editor using Ctrl+A
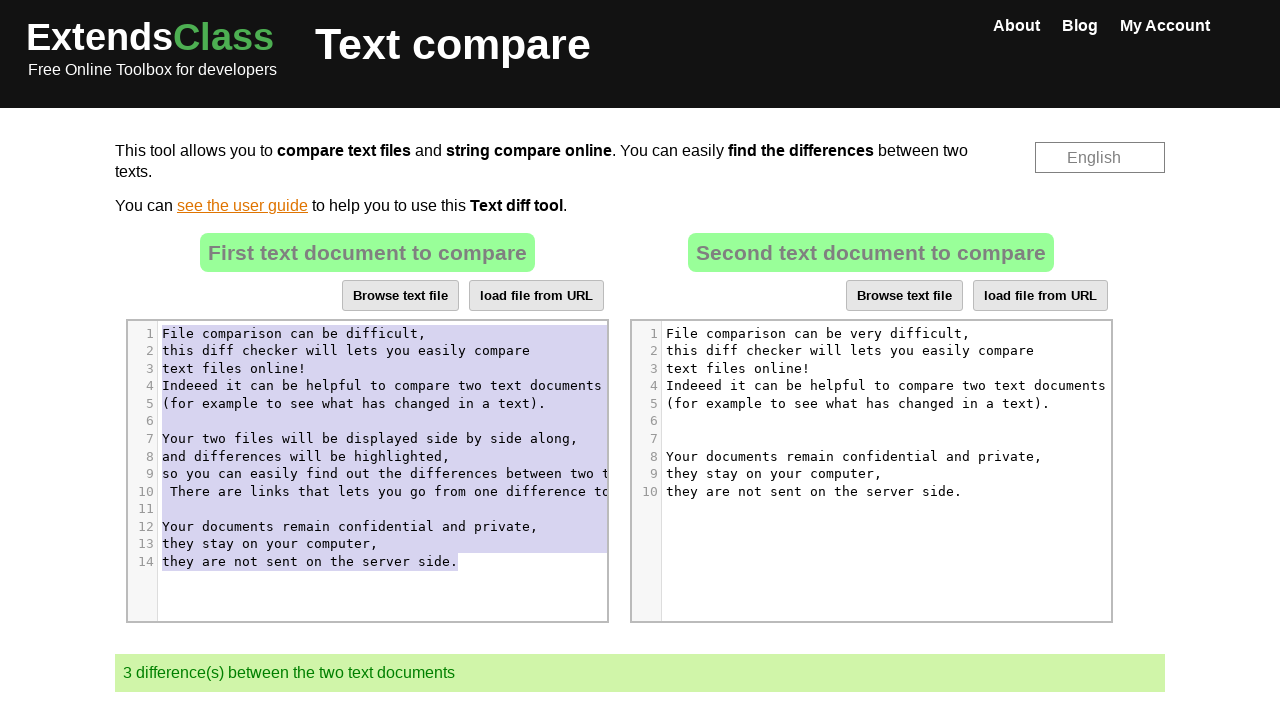

Copied selected text from source editor using Ctrl+C
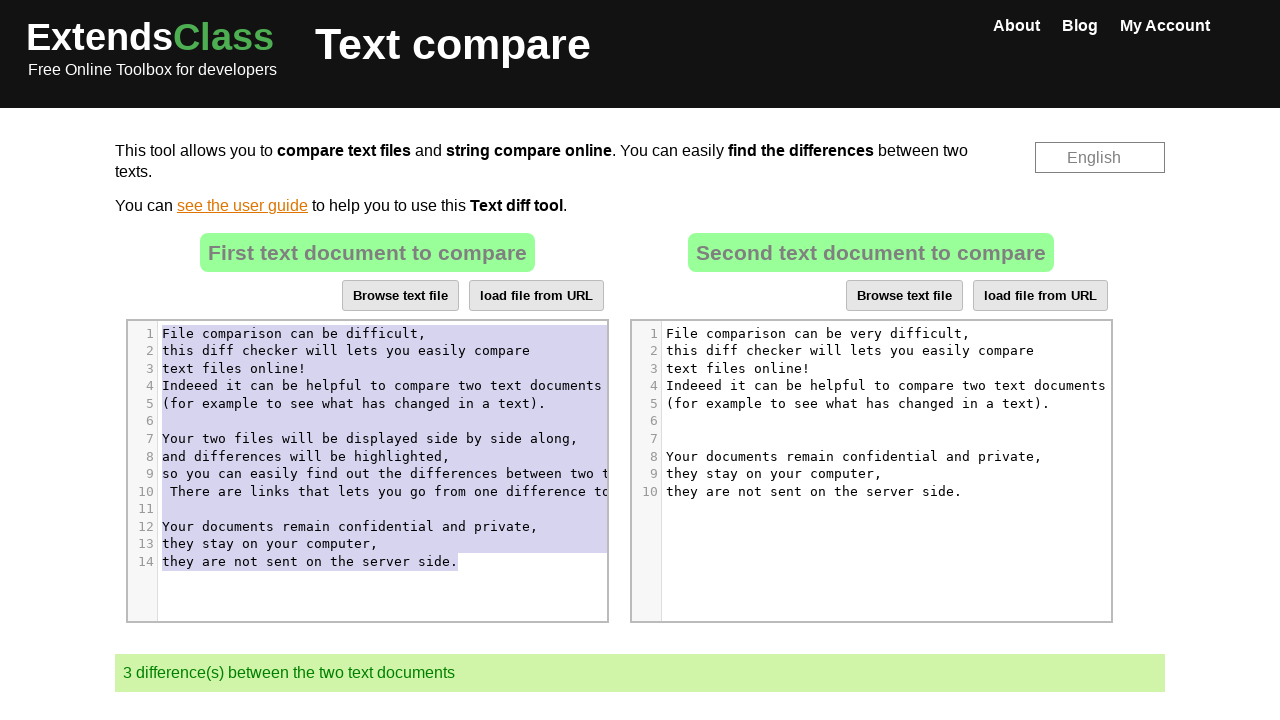

Clicked on destination text area to focus at (858, 403) on xpath=//*[@id='dropZone2']//div[5]/pre/span
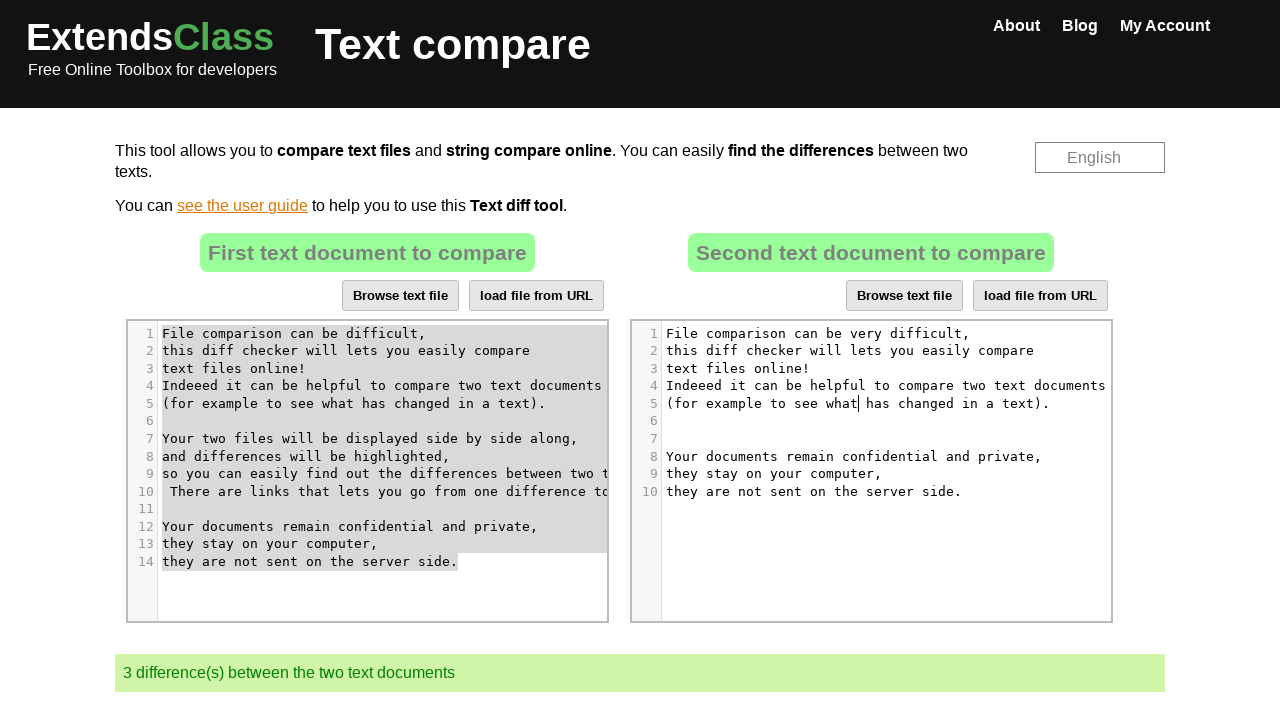

Selected all text in destination editor using Ctrl+A
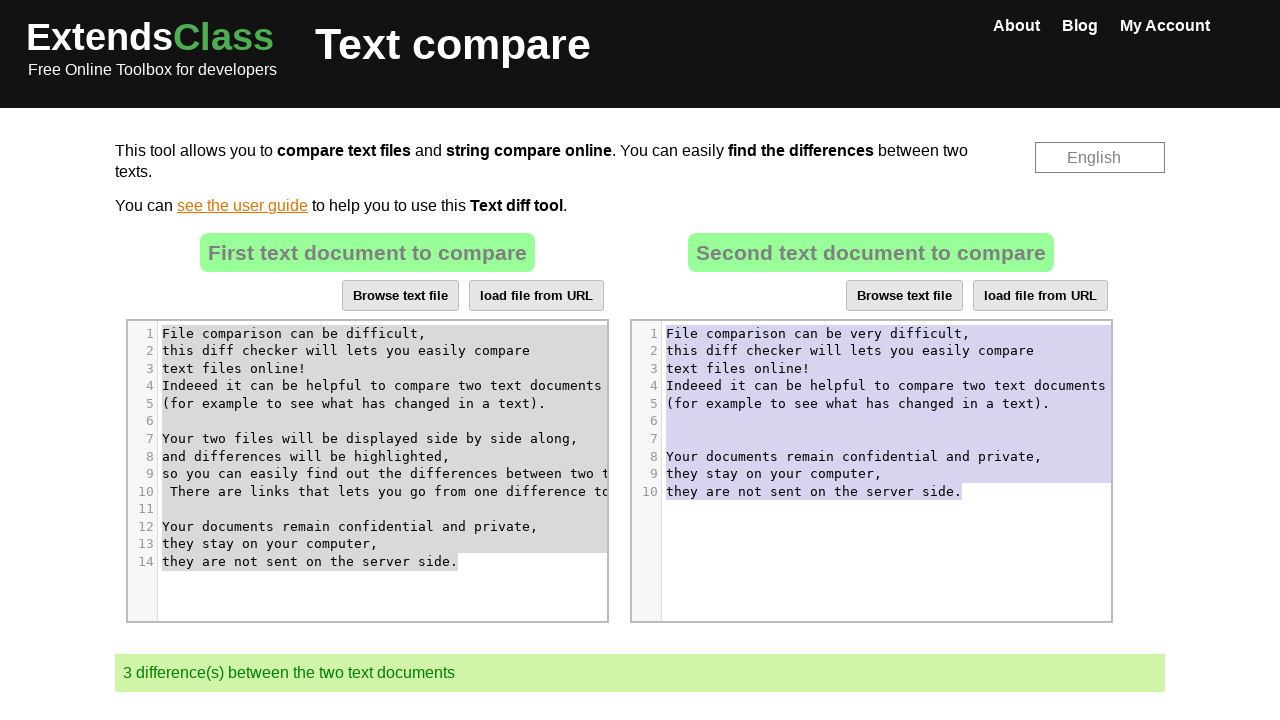

Pasted copied text into destination editor using Ctrl+V
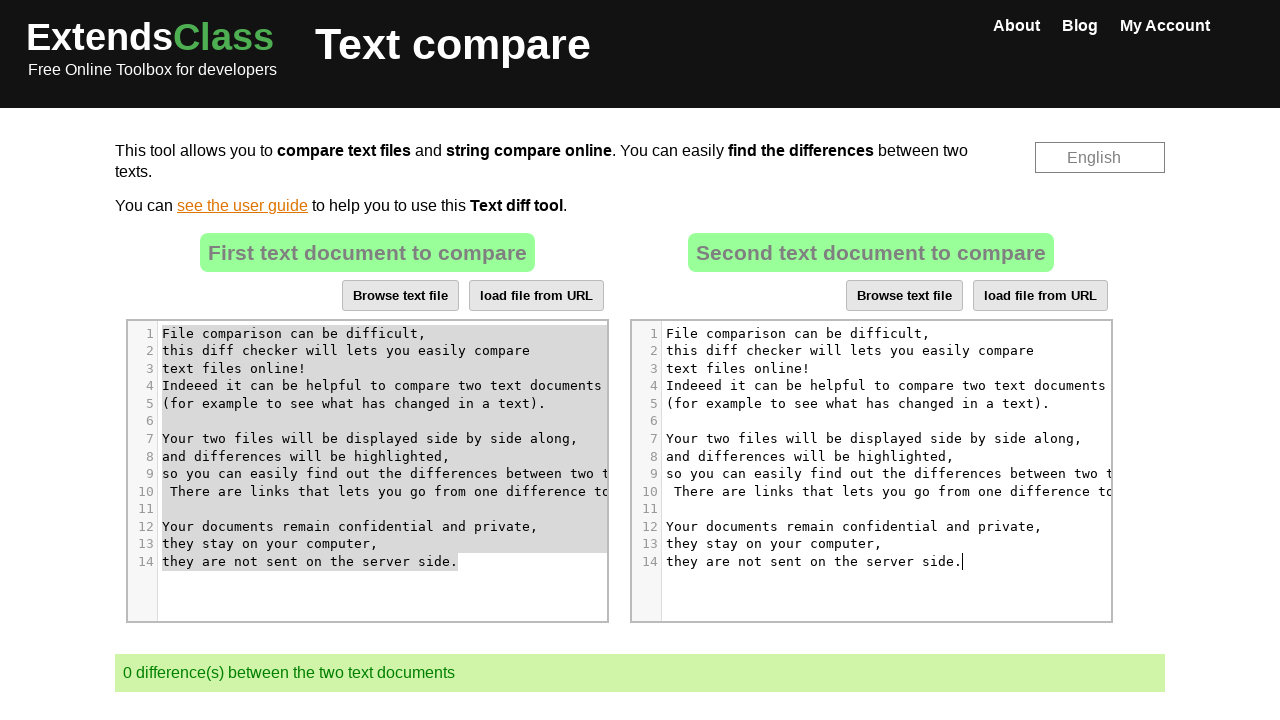

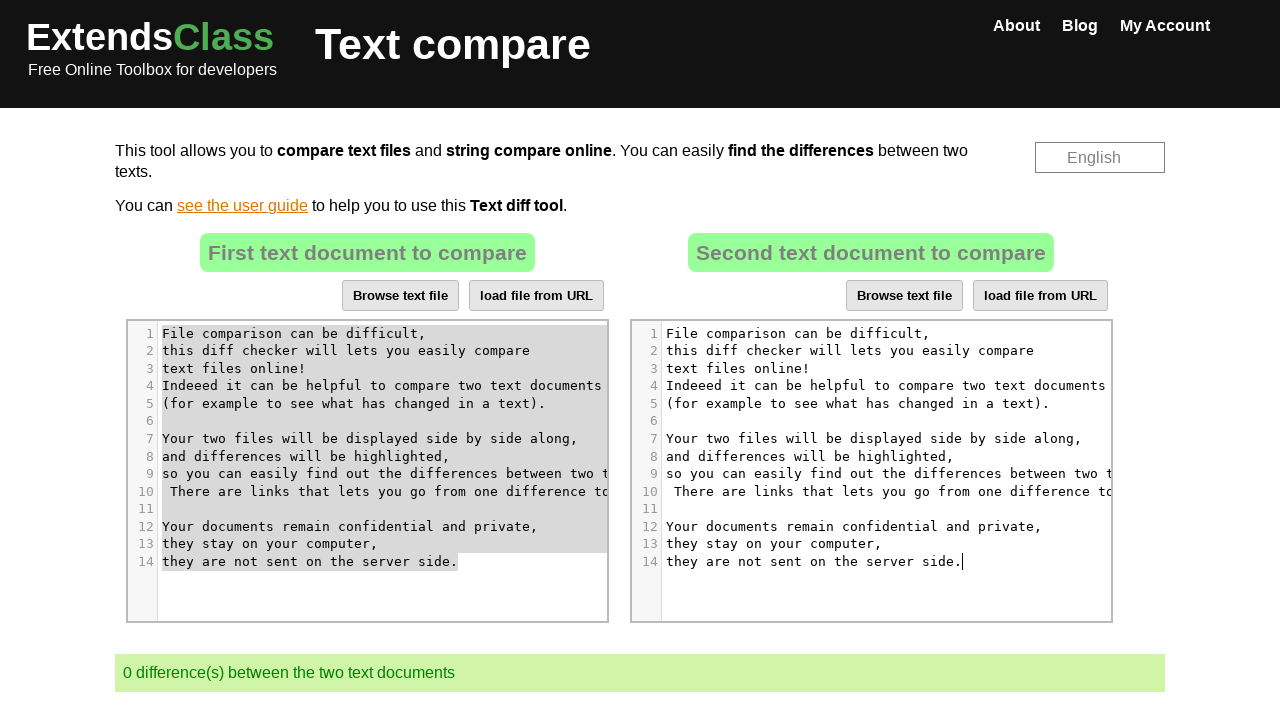